Opens Target main page and clicks on the cart icon to view the shopping cart

Starting URL: https://target.com/

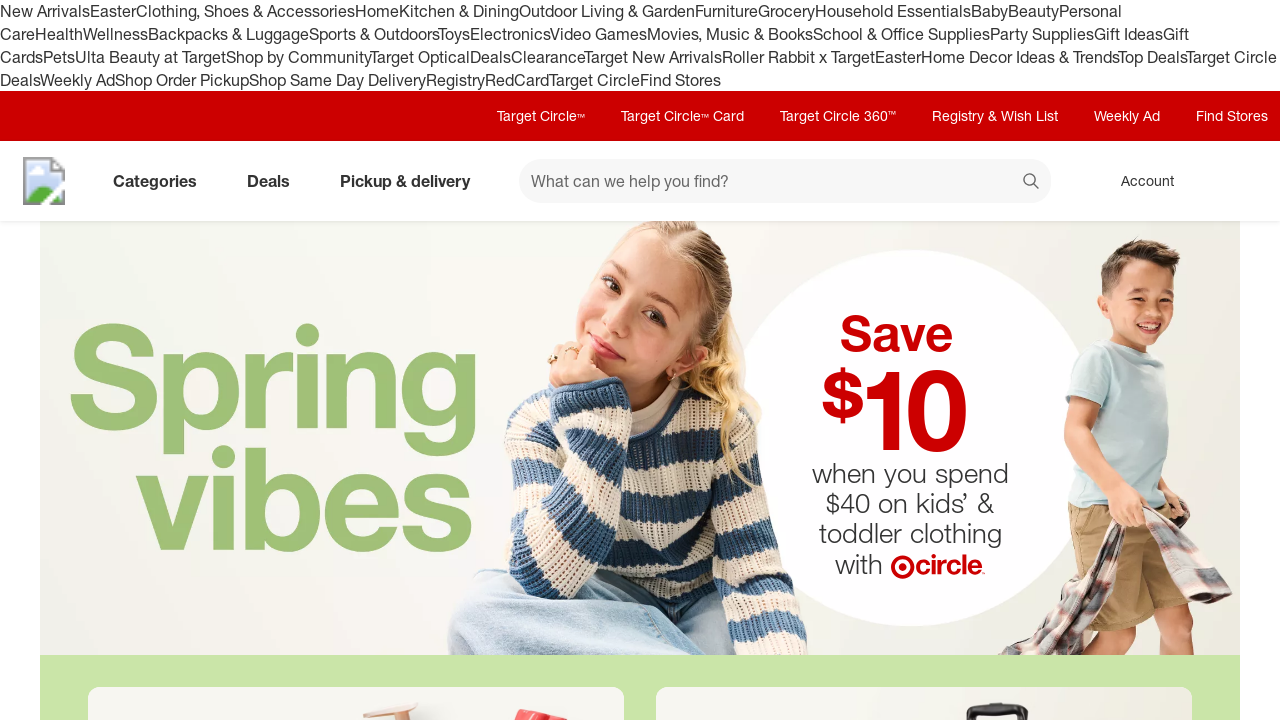

Navigated to Target main page
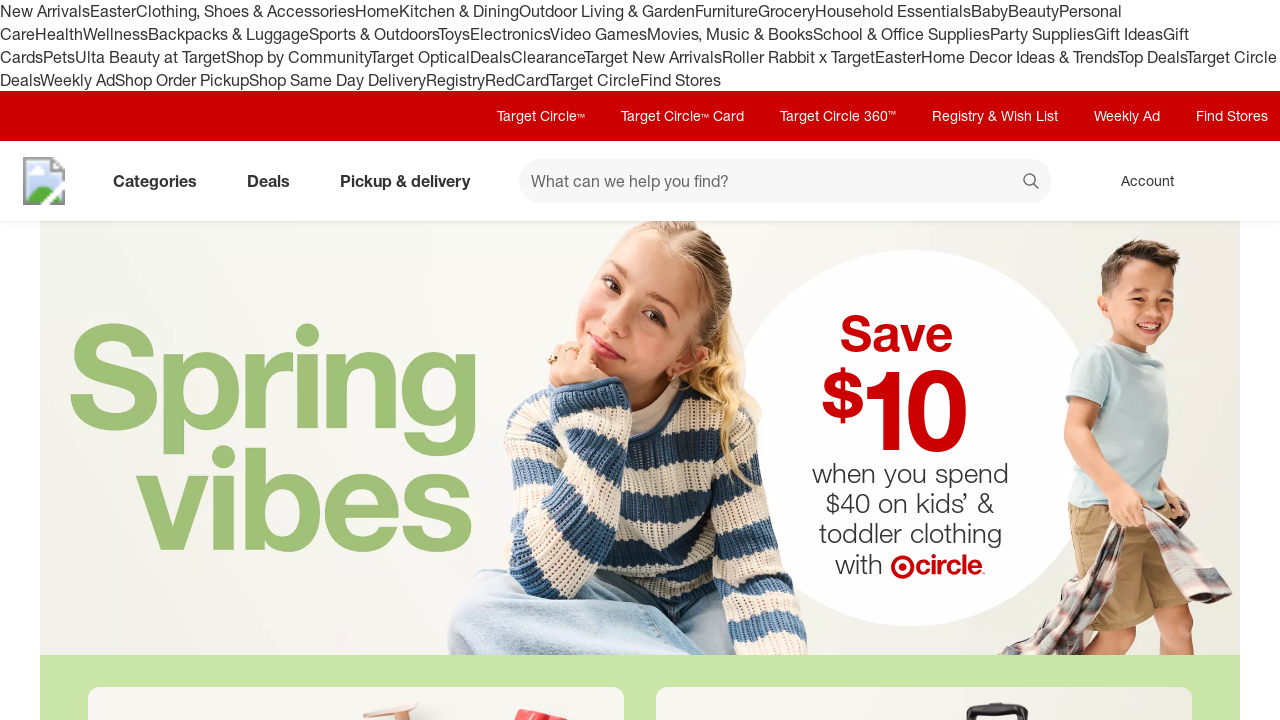

Clicked on cart icon to view shopping cart at (1238, 181) on [data-test='@web/CartIcon']
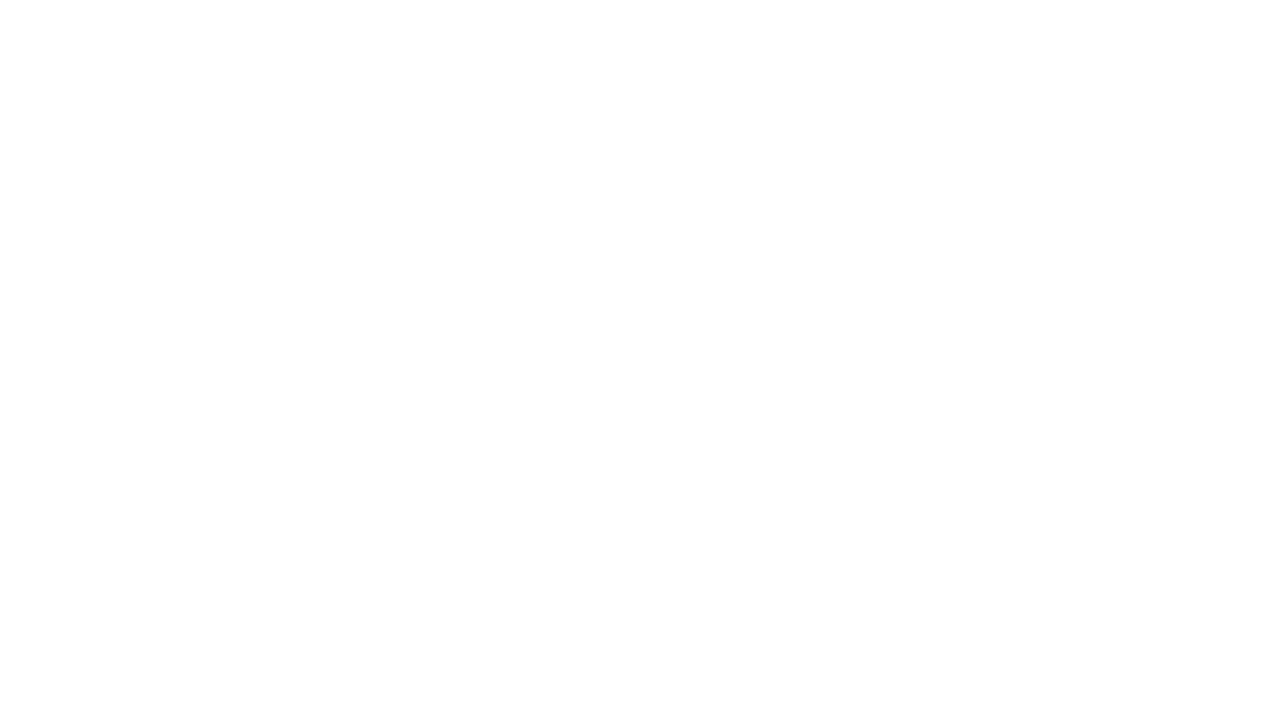

Cart page loaded successfully
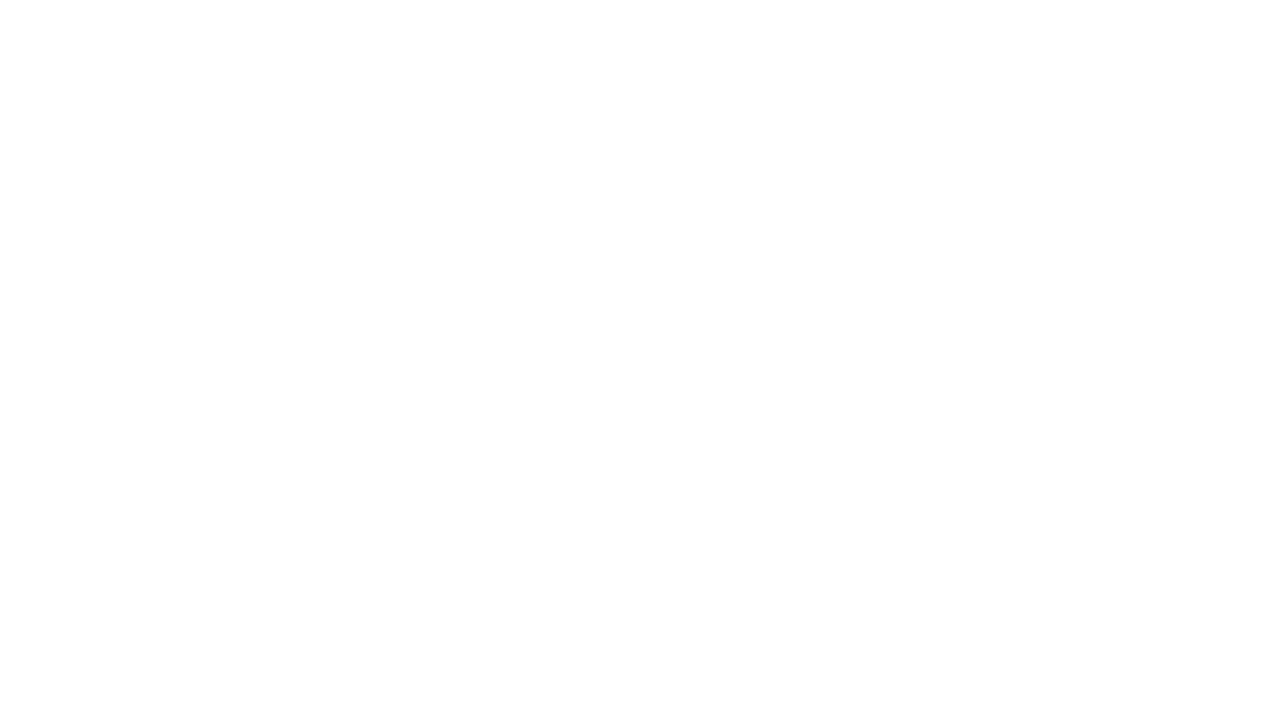

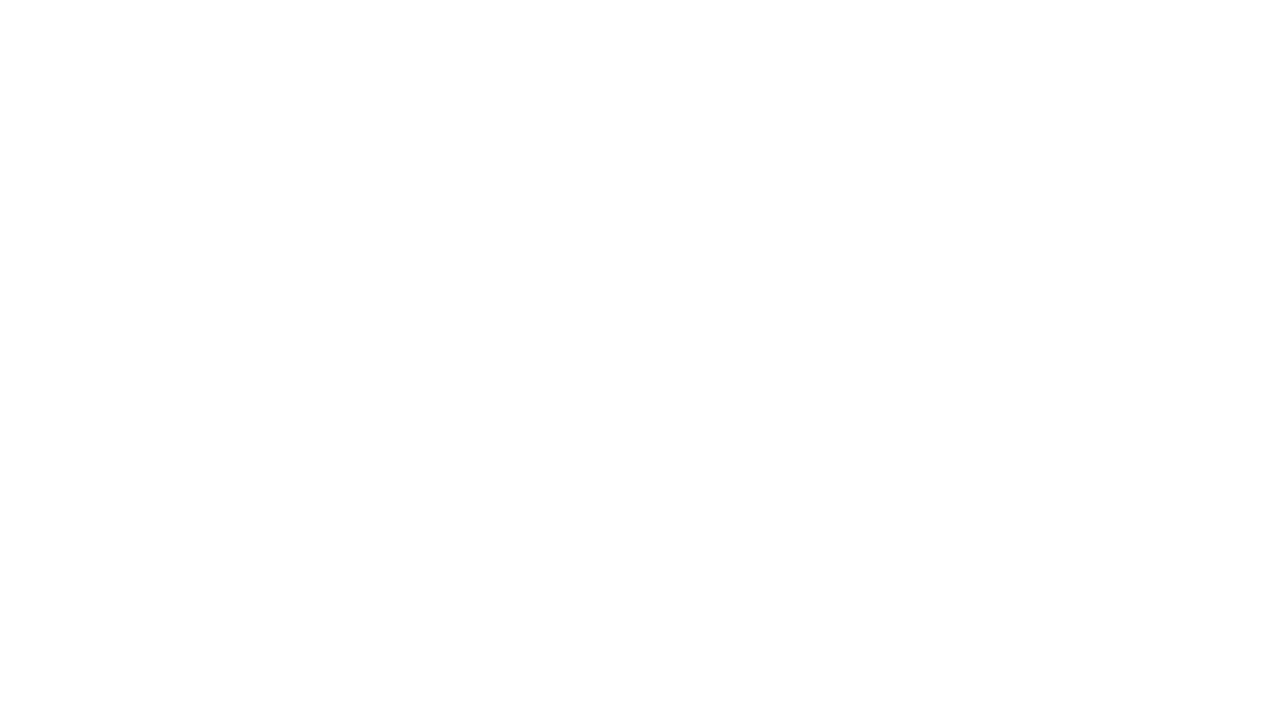